Tests checkbox functionality by clicking on an unchecked checkbox and verifying it becomes selected

Starting URL: https://the-internet.herokuapp.com/checkboxes

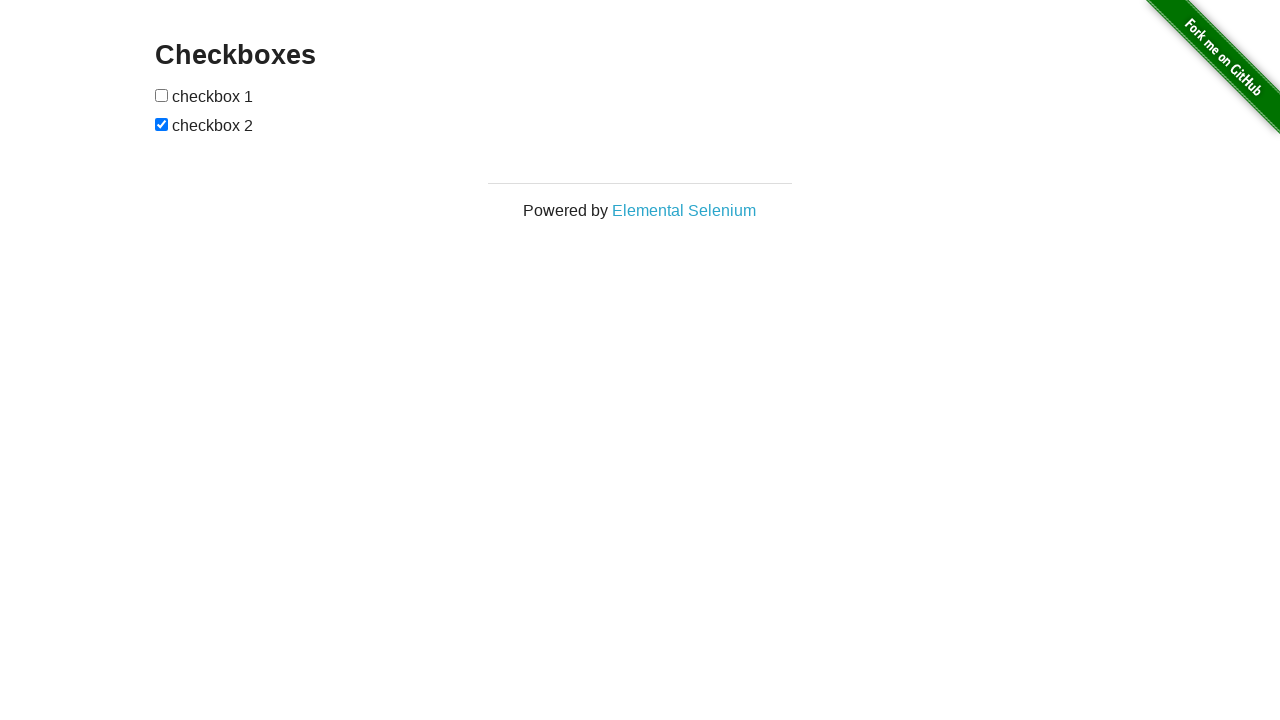

Located the first checkbox element
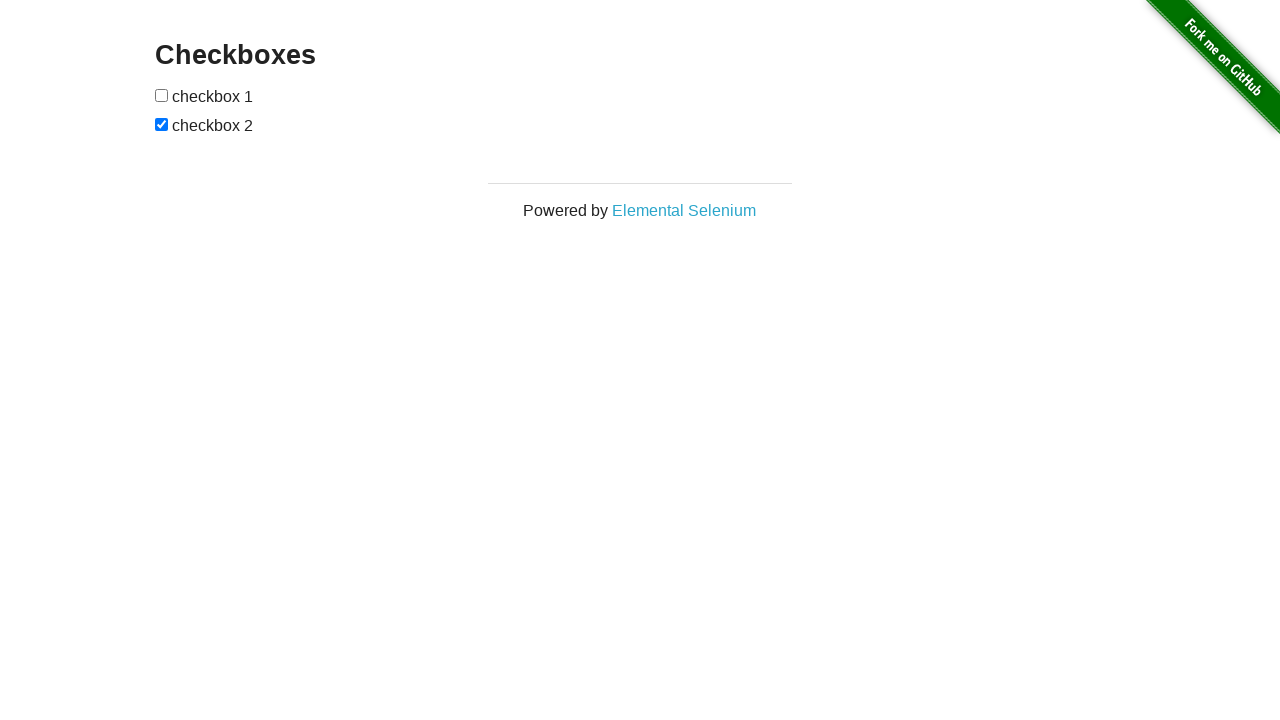

Clicked on the first unchecked checkbox at (162, 95) on xpath=//*[@id='checkboxes']/input[1]
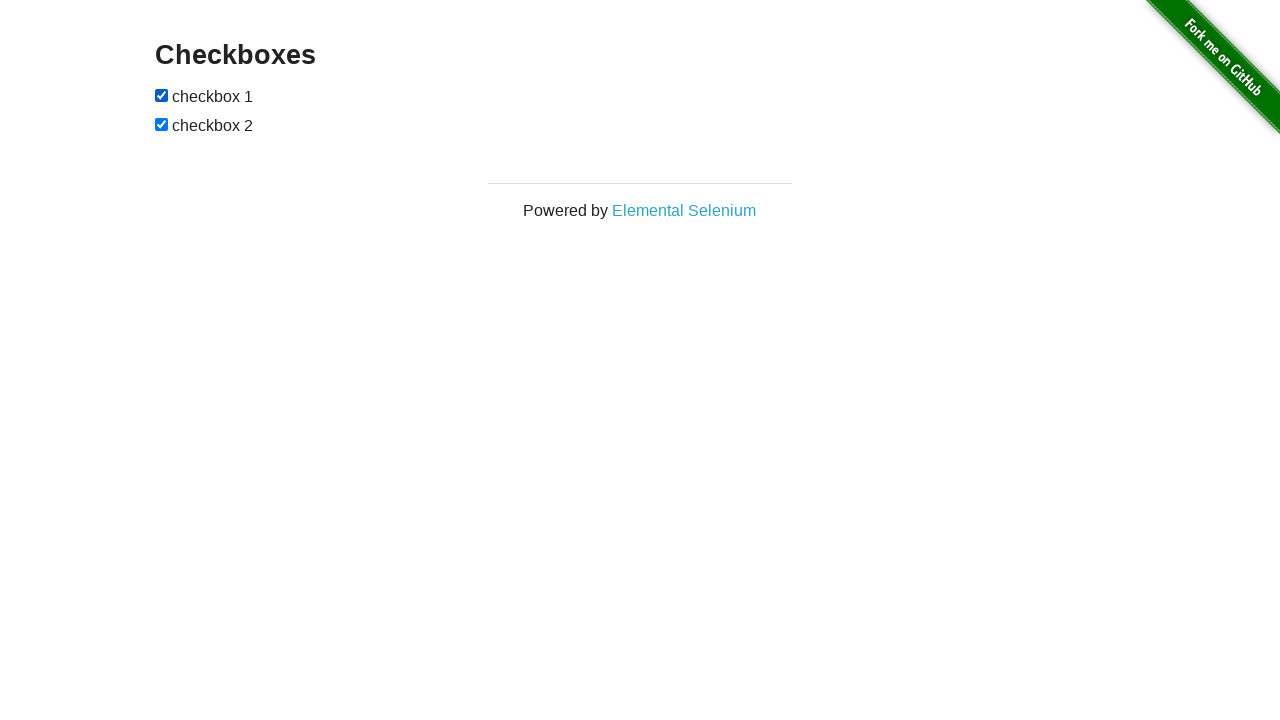

Verified that the checkbox is now checked
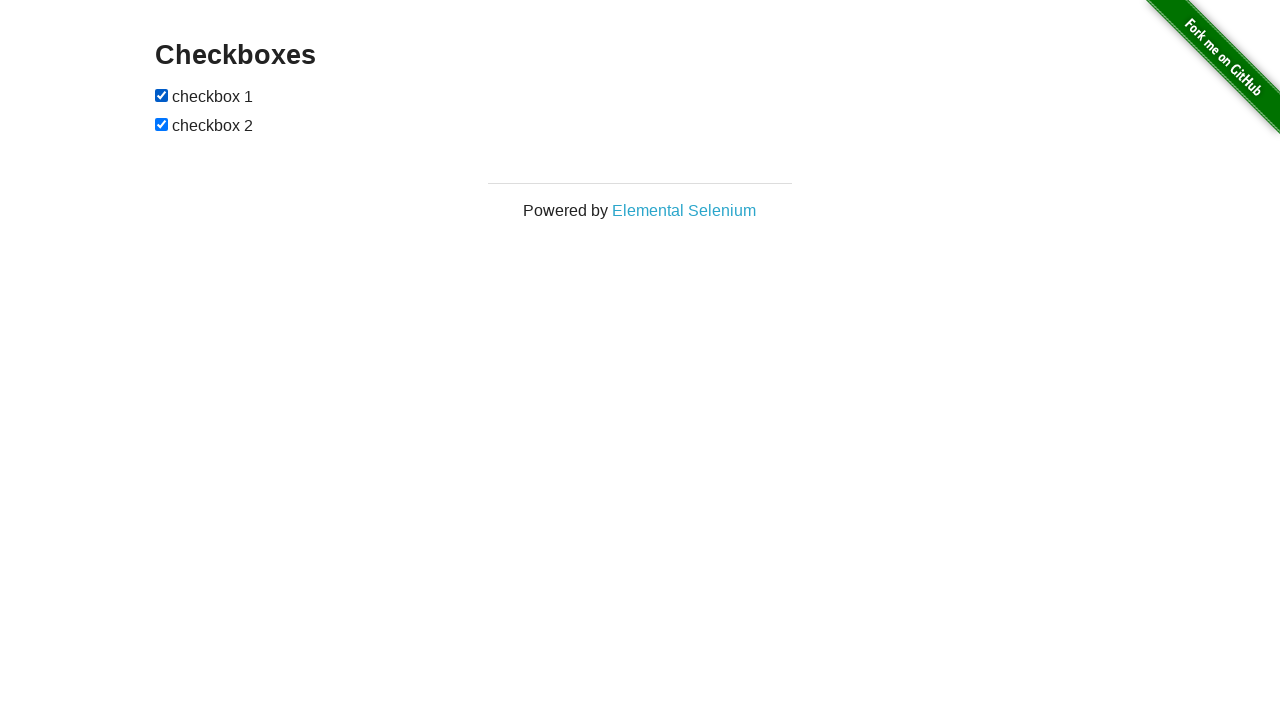

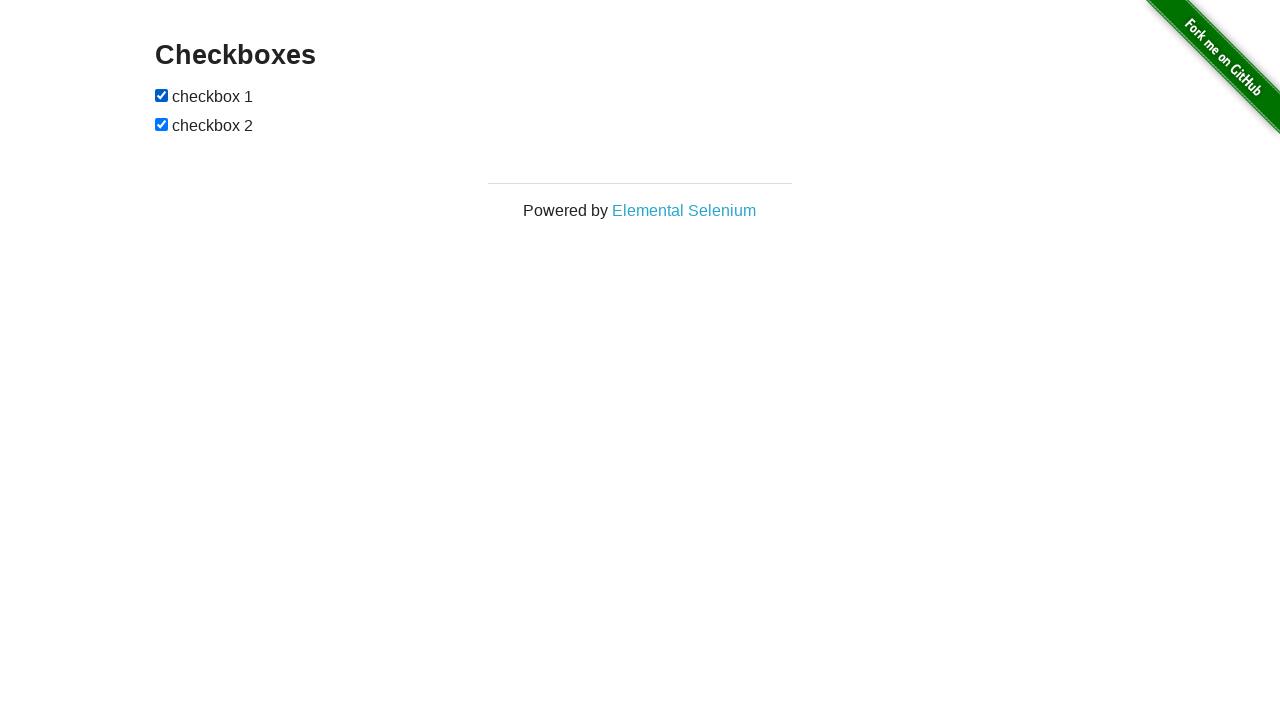